Waits for a price to reach $100, clicks book button, then solves a mathematical challenge and submits the answer

Starting URL: http://suninjuly.github.io/explicit_wait2.html

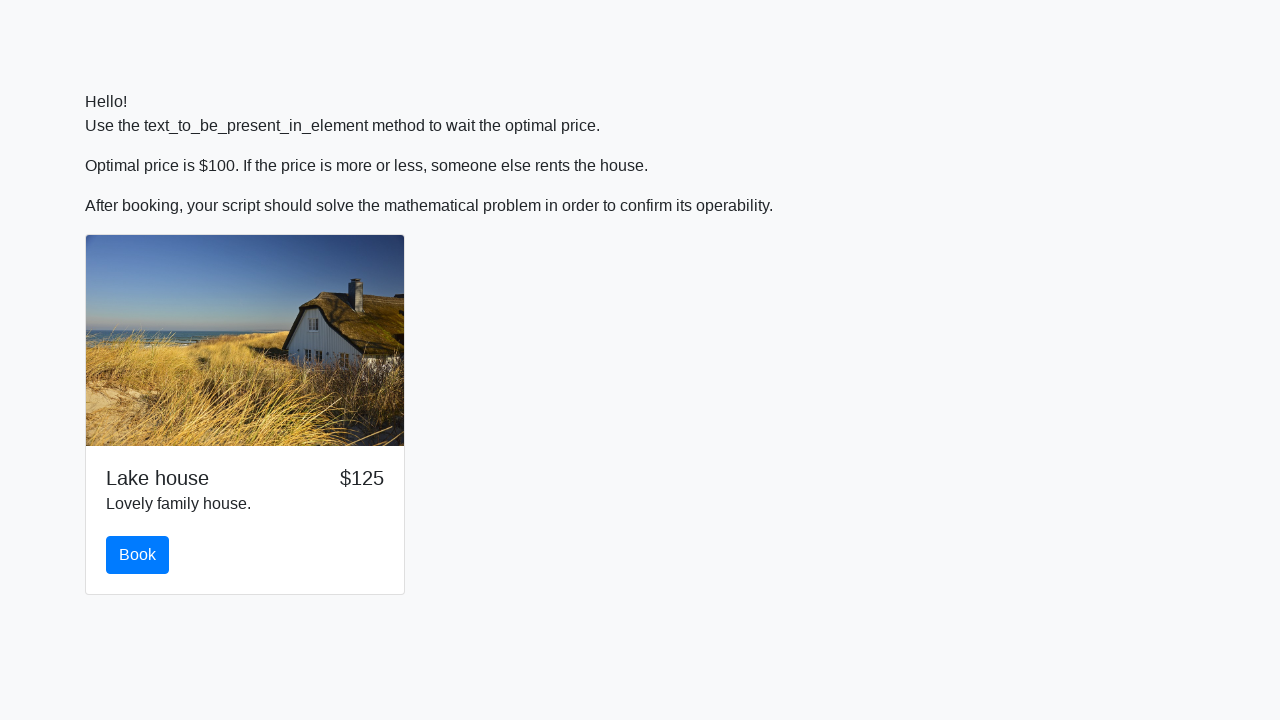

Waited for price to reach $100
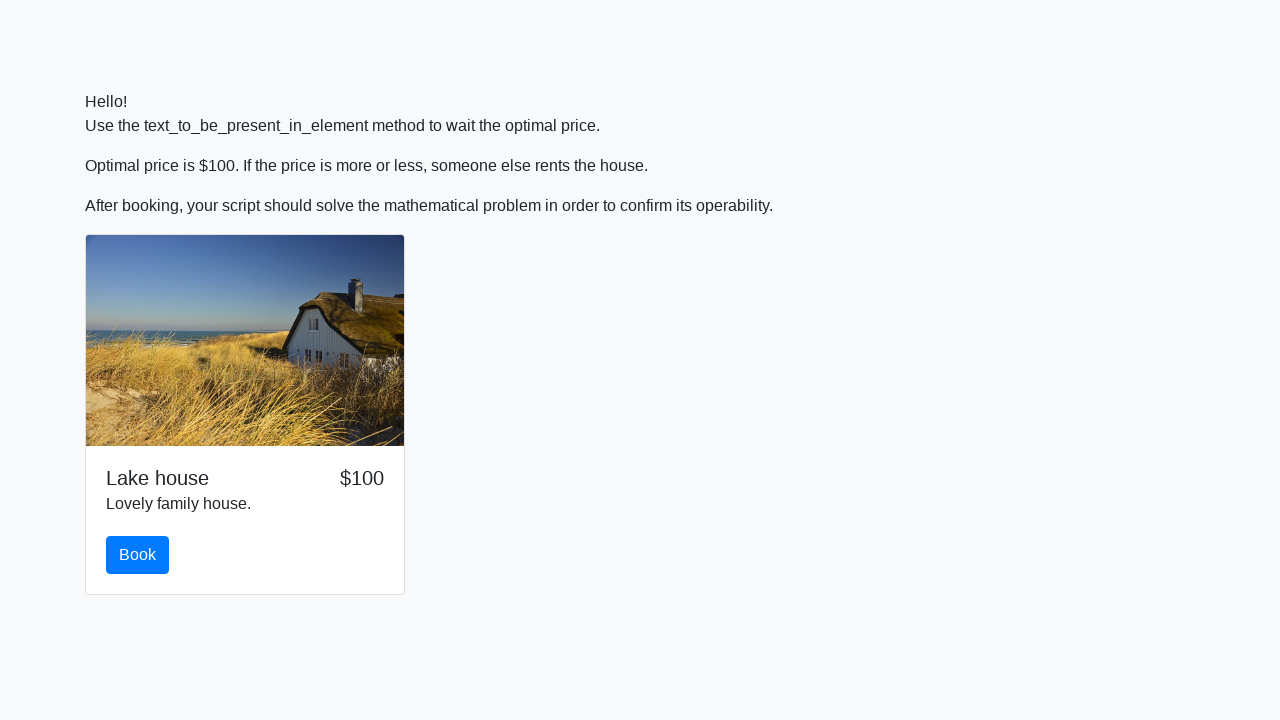

Clicked book button at (138, 555) on #book
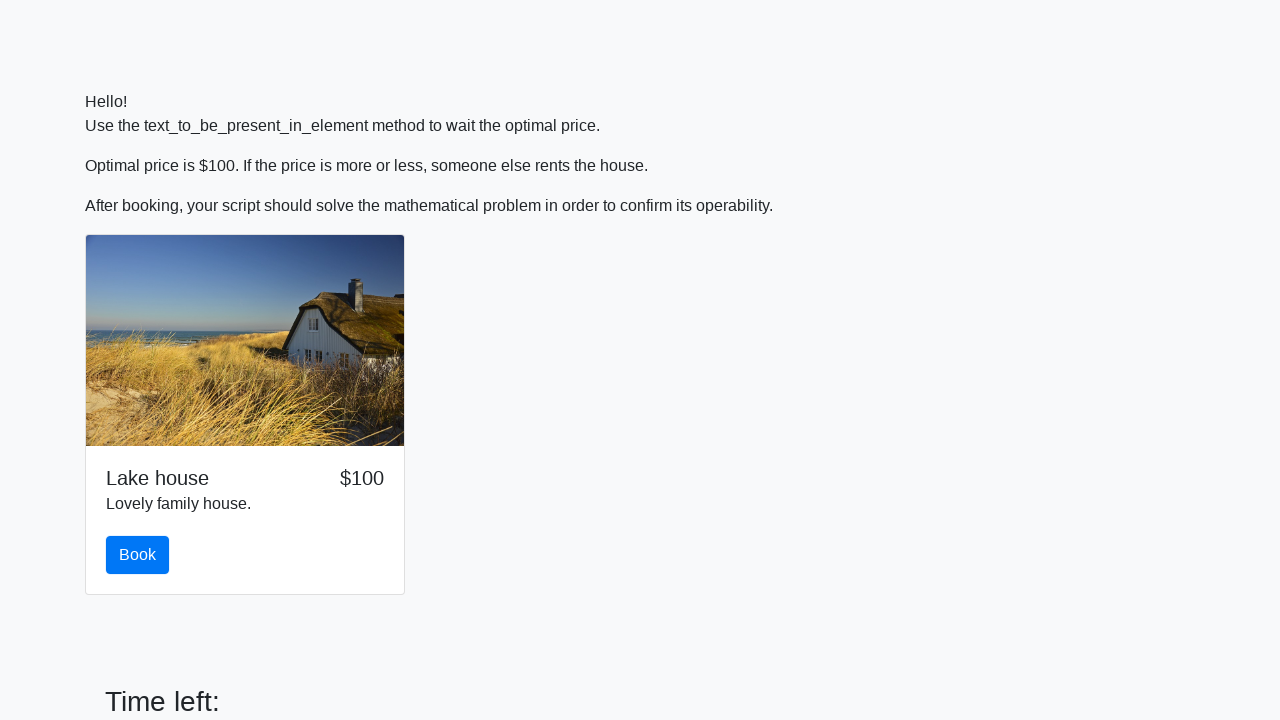

Retrieved mathematical challenge value: 397
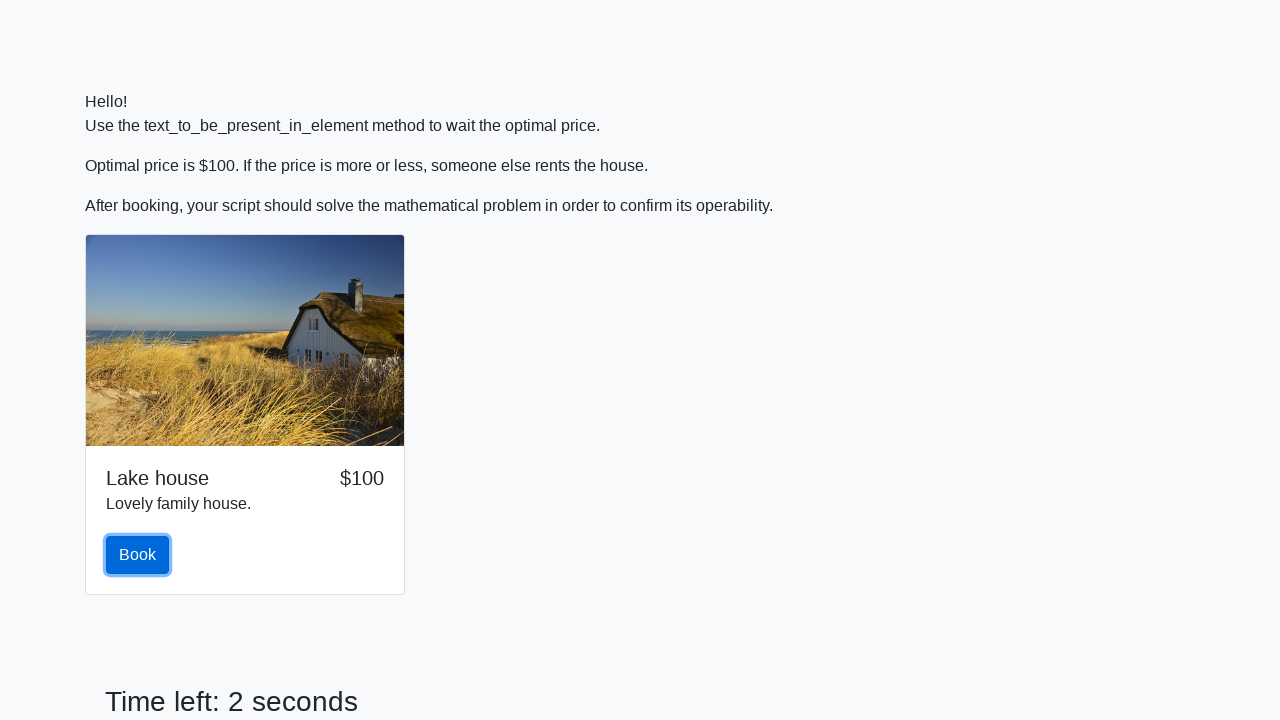

Calculated answer using logarithmic formula: 2.3977501038595728
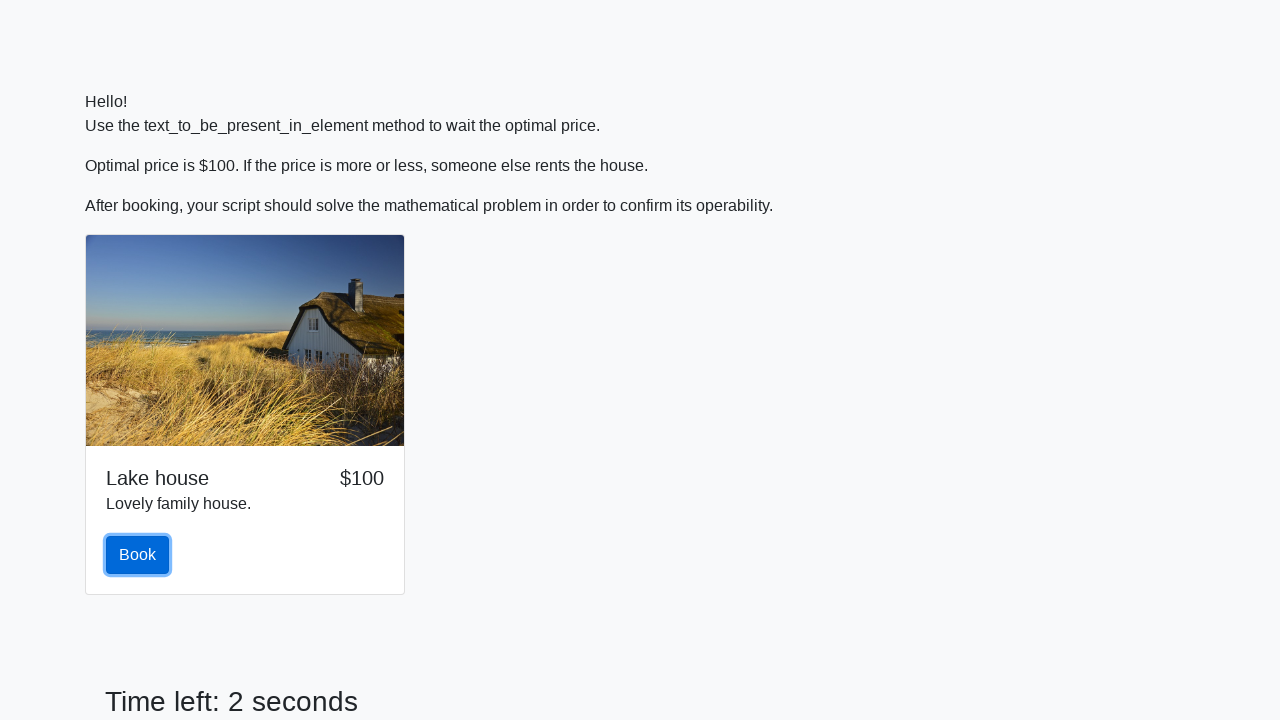

Filled form with calculated answer on input.form-control
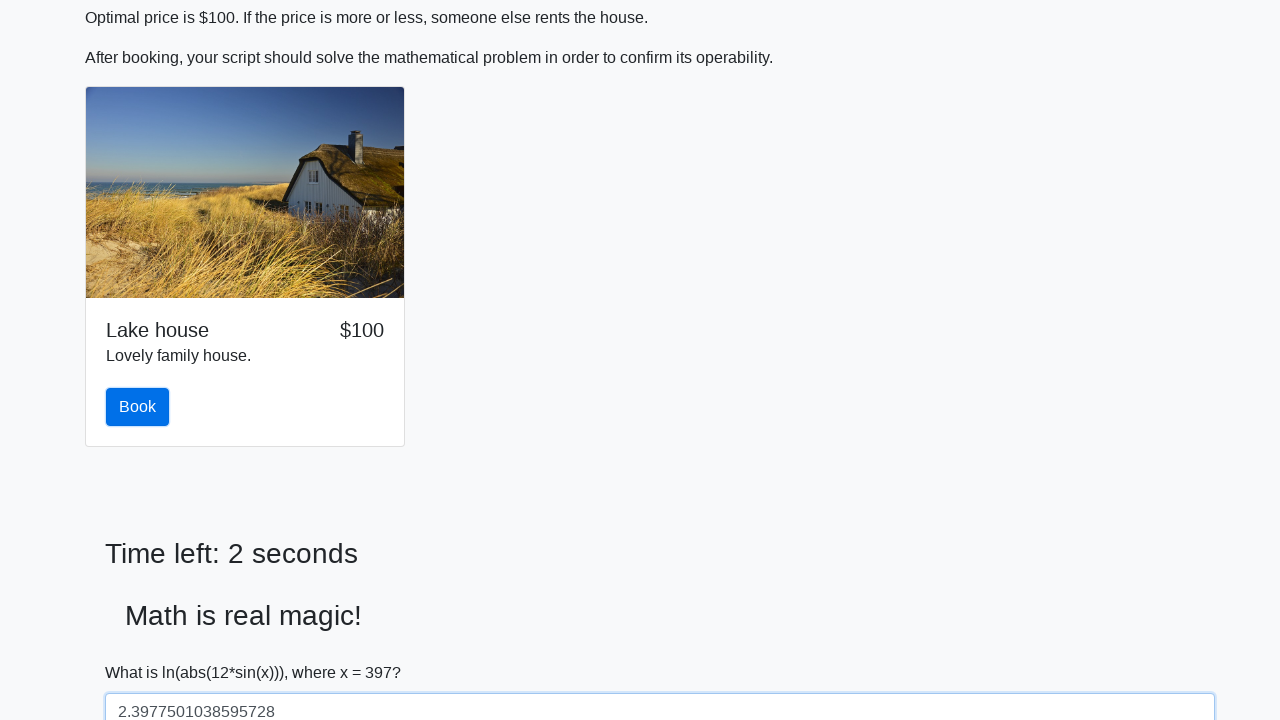

Clicked solve button to submit answer at (143, 651) on #solve
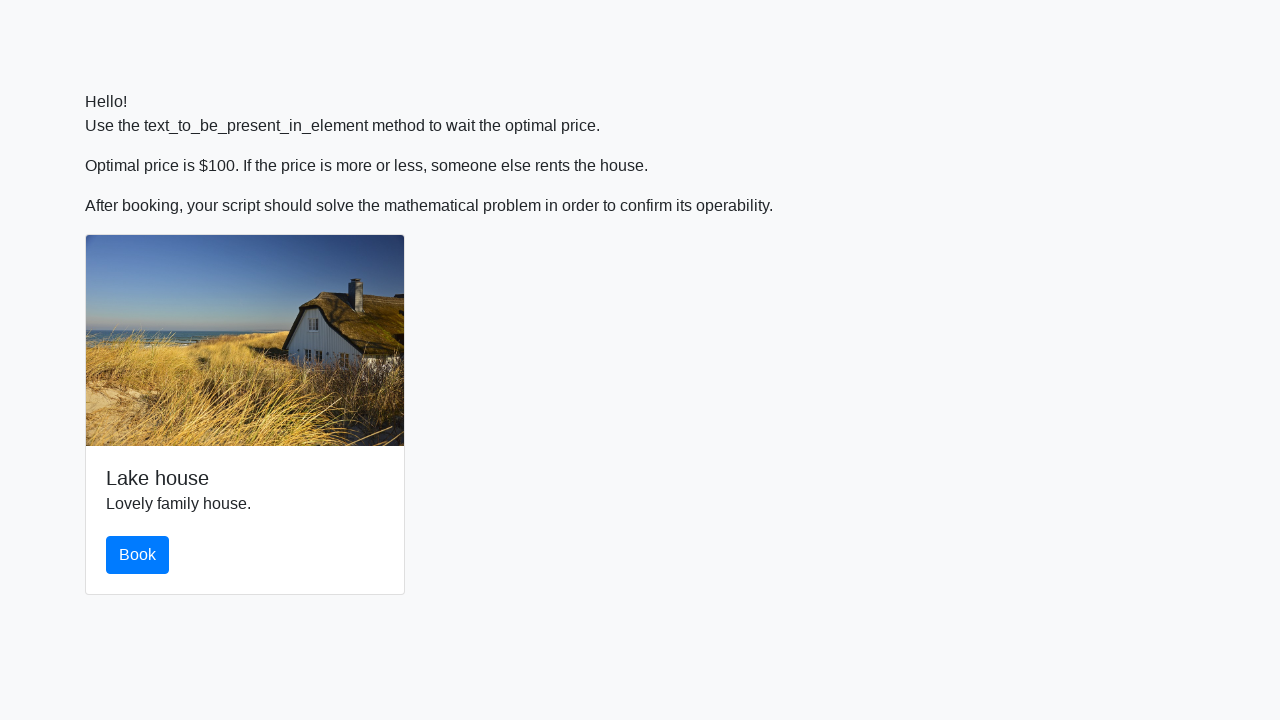

Waited 2 seconds for result to appear
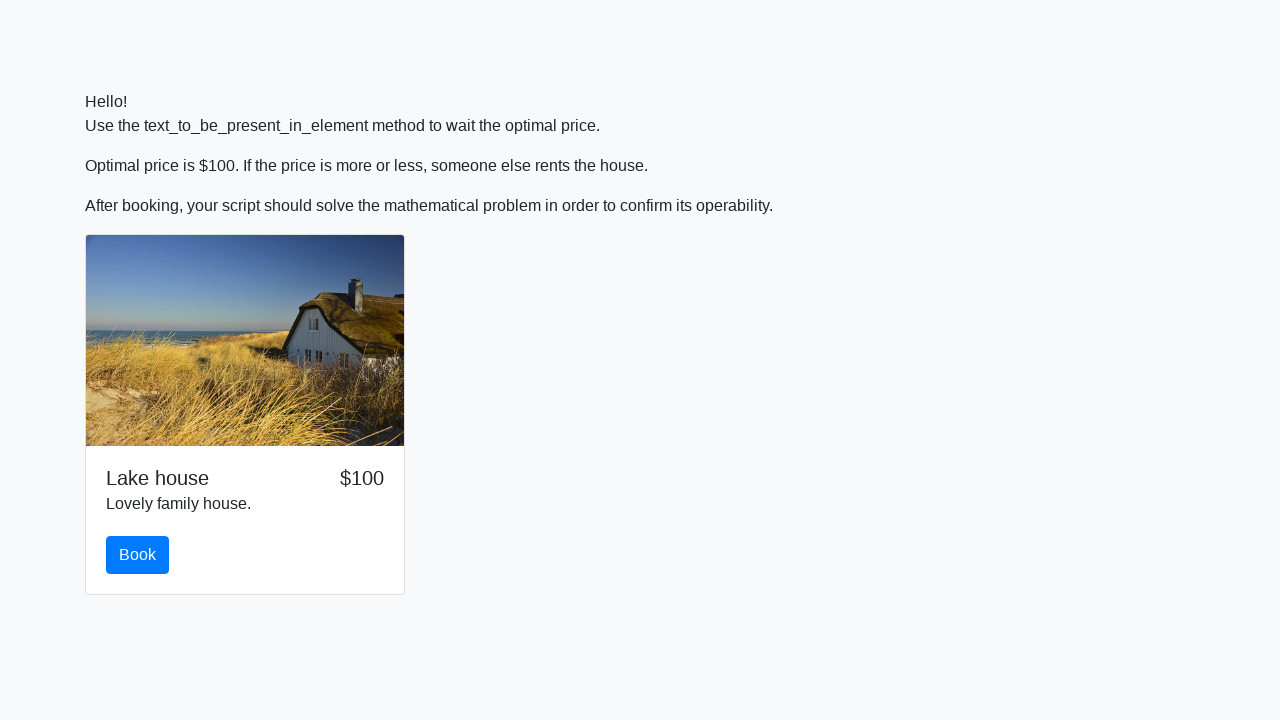

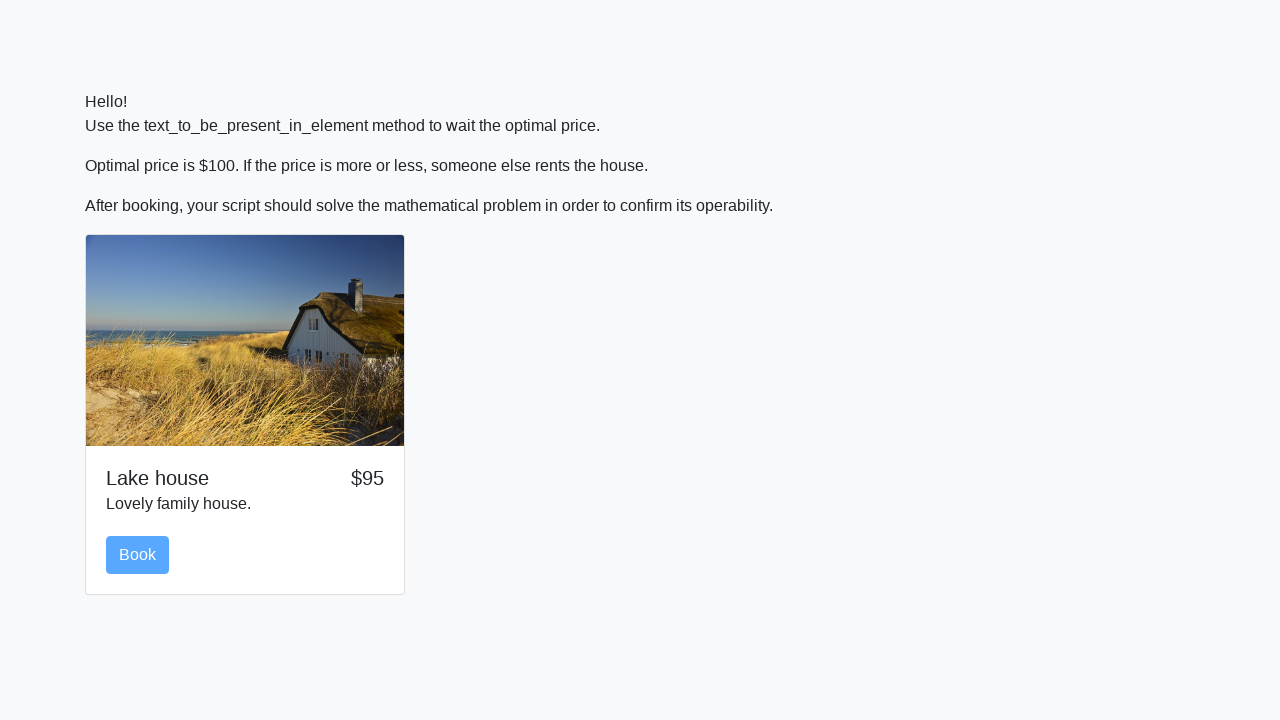